Tests clicking a button with specific text by navigating to a page and clicking the "Gold" button using XPath text matching.

Starting URL: http://suninjuly.github.io/xpath_examples

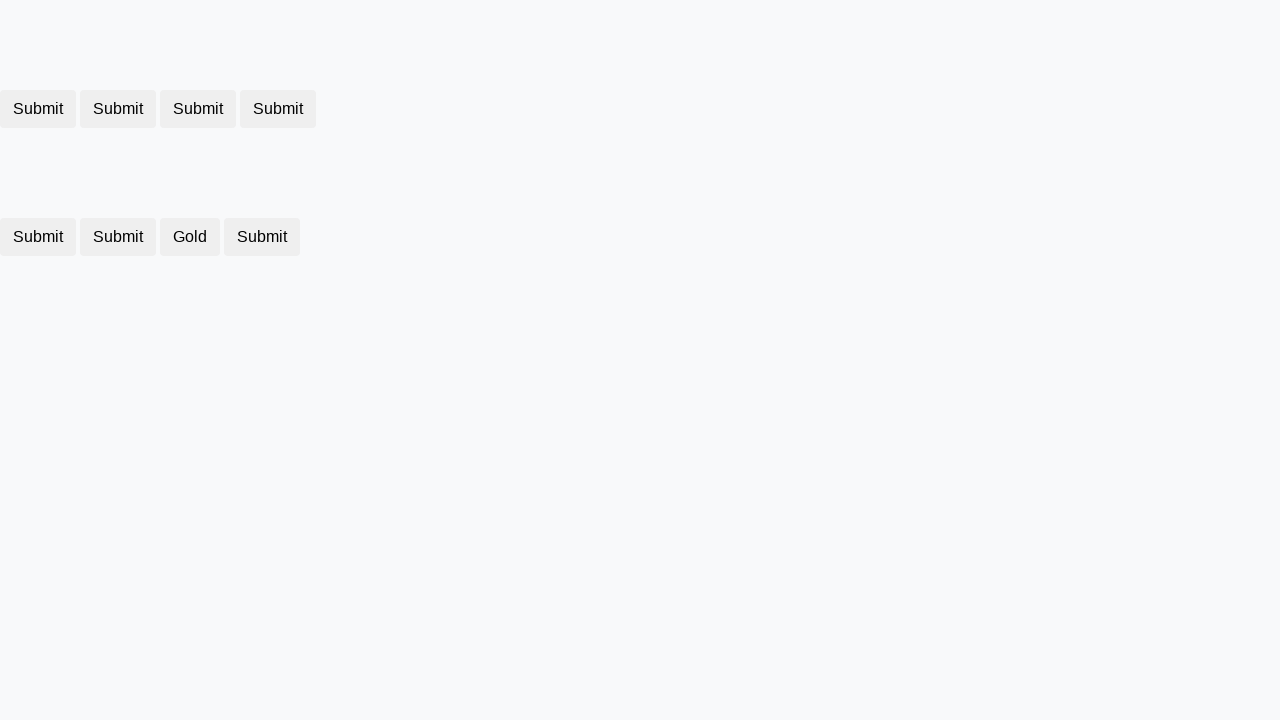

Clicked the Gold button using XPath text matching at (190, 237) on xpath=//button[text()='Gold']
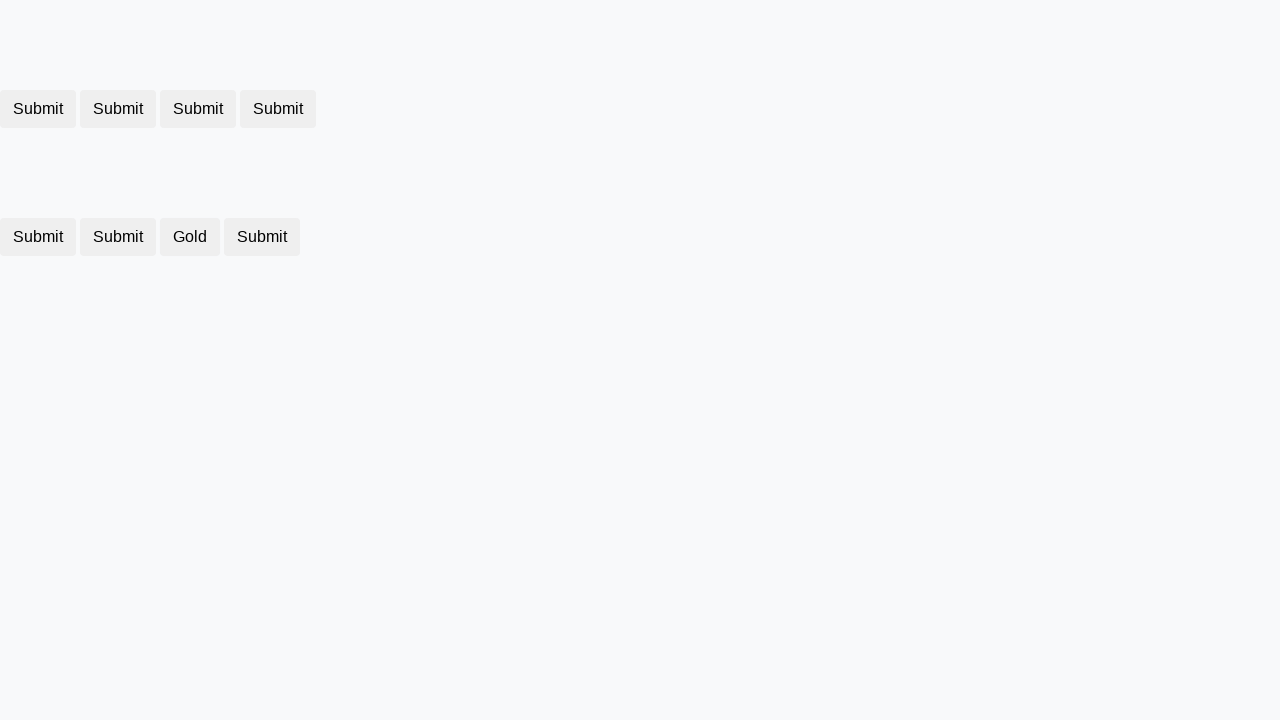

Waited 1 second to see the result of the click
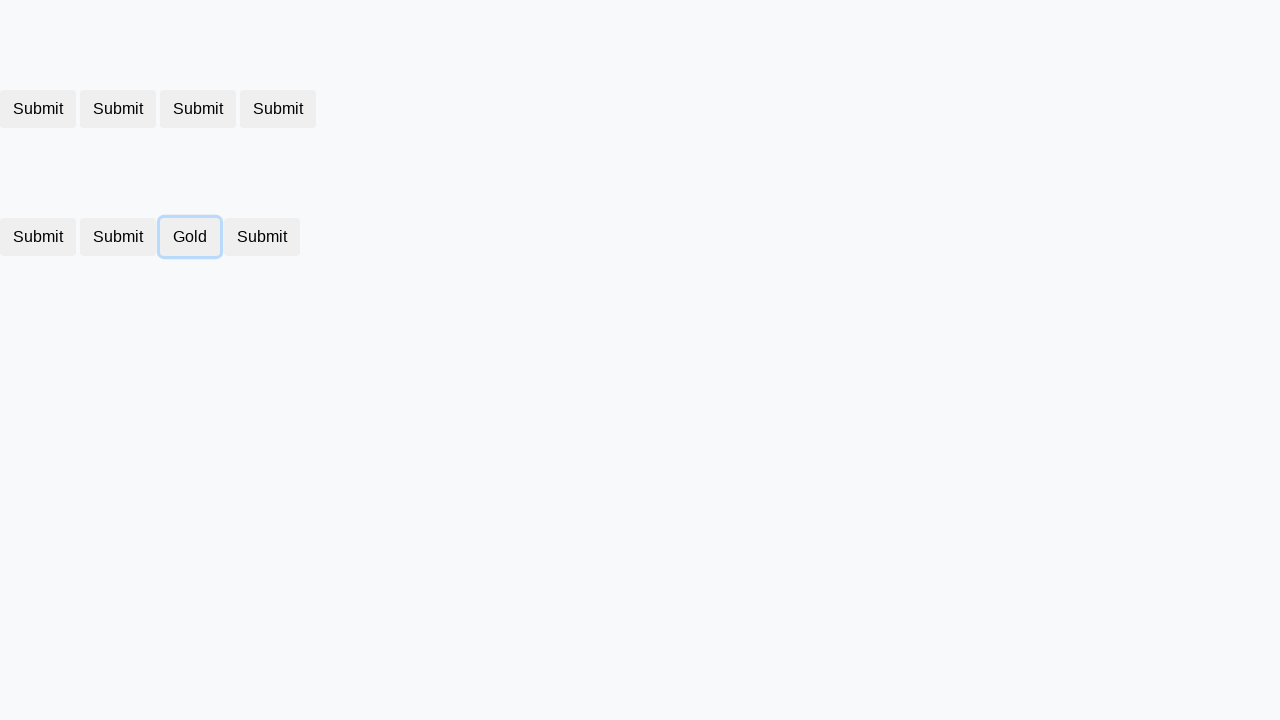

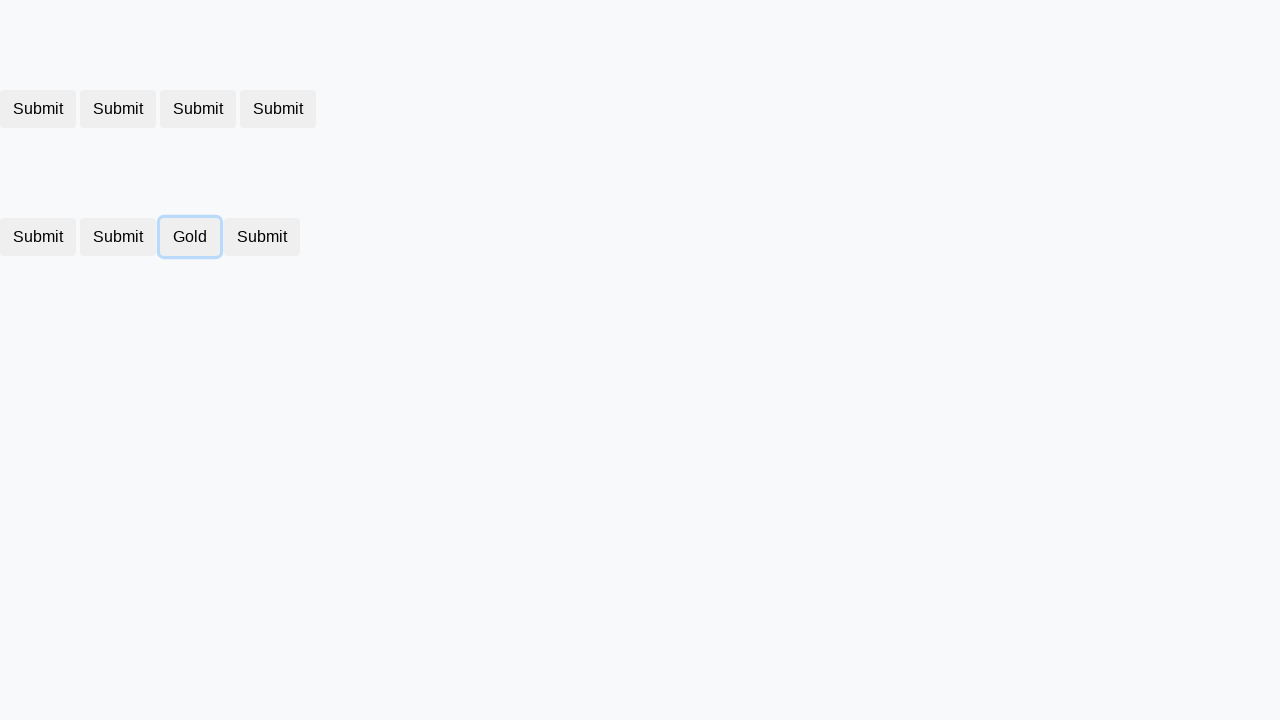